Tests the erail.in train search interface by clicking the From/To button and verifying that the train list table loads with results

Starting URL: https://erail.in/

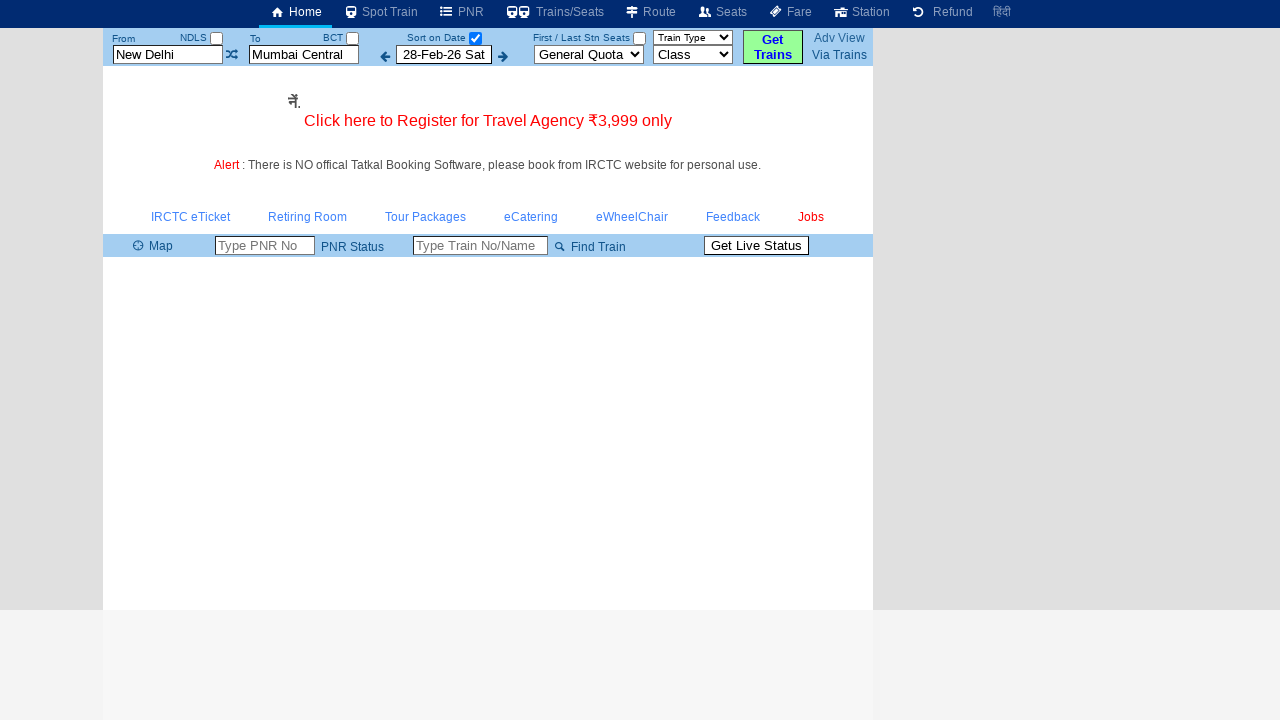

Clicked the From/To button to trigger train list display at (773, 47) on input#buttonFromTo
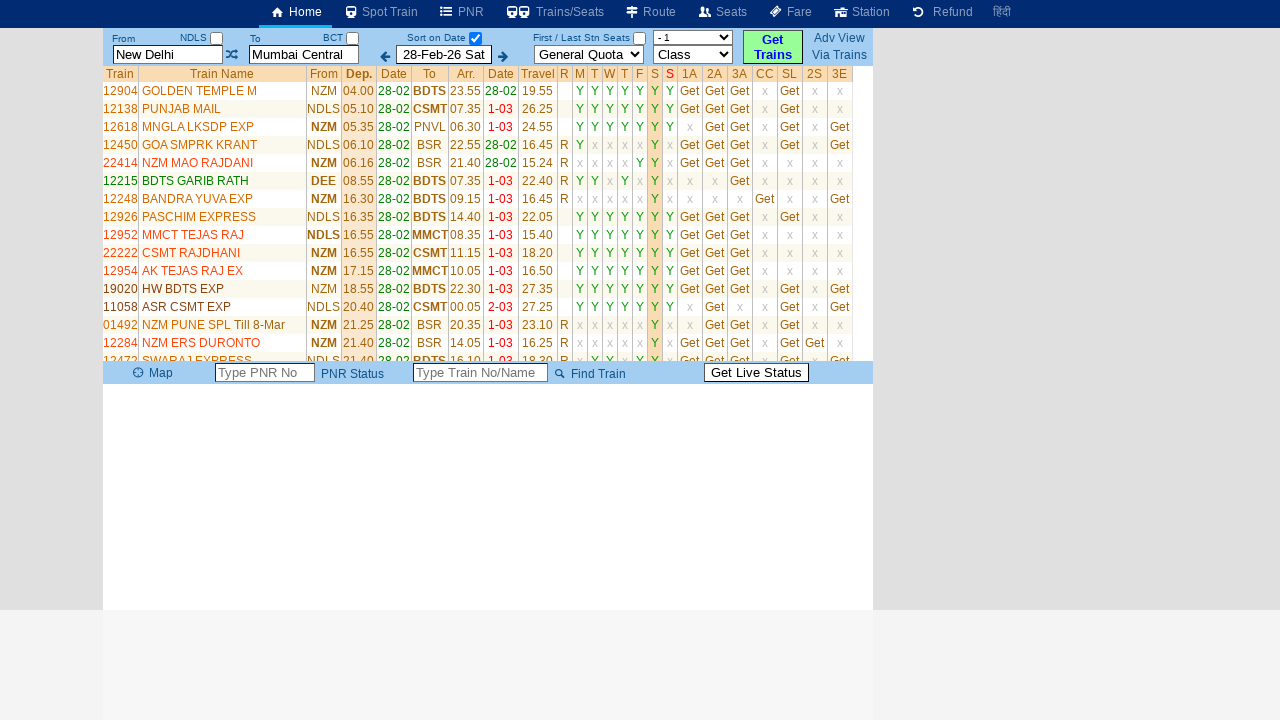

Train list table loaded with results
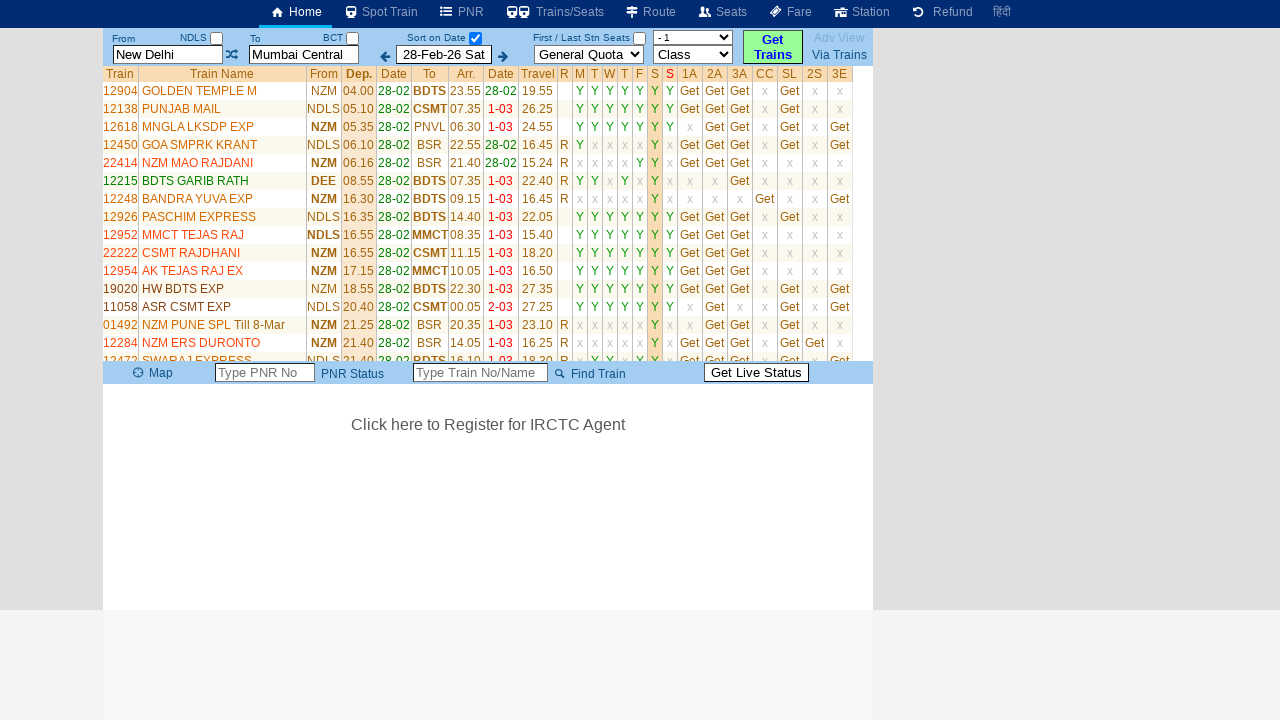

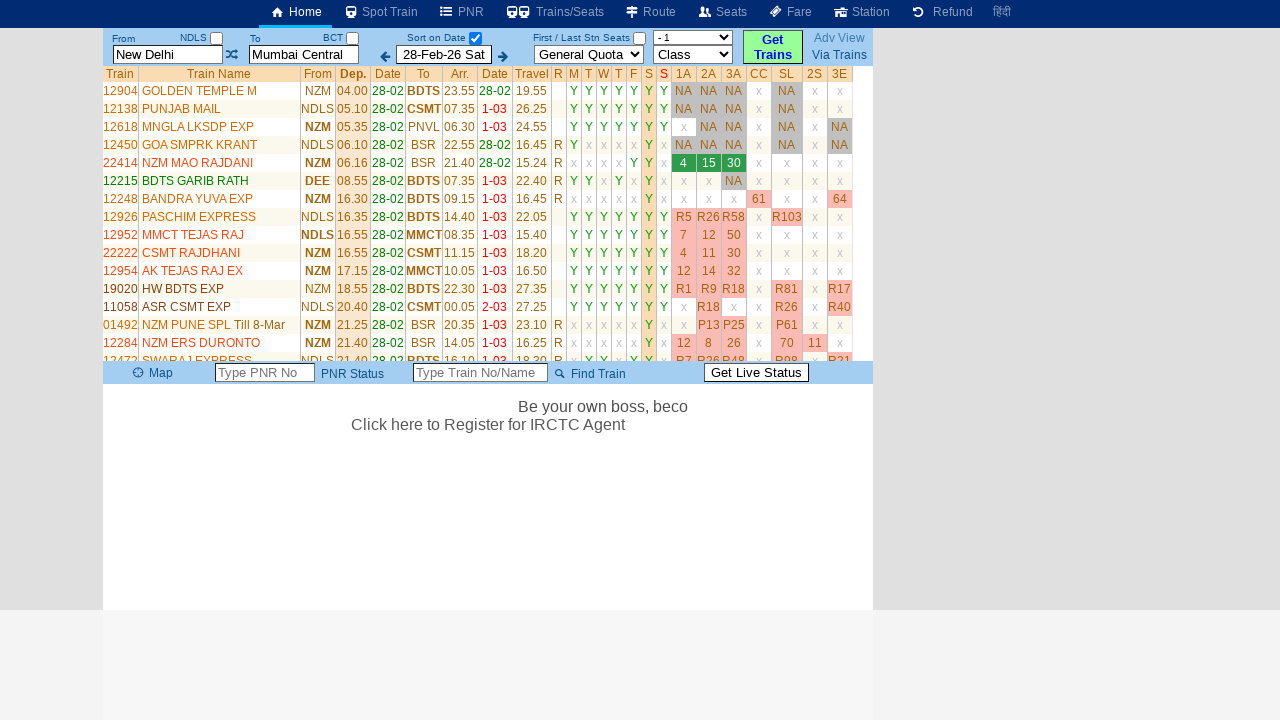